Tests drag and drop functionality by dragging an element from source to target on a test automation practice page

Starting URL: https://testautomationpractice.blogspot.com/

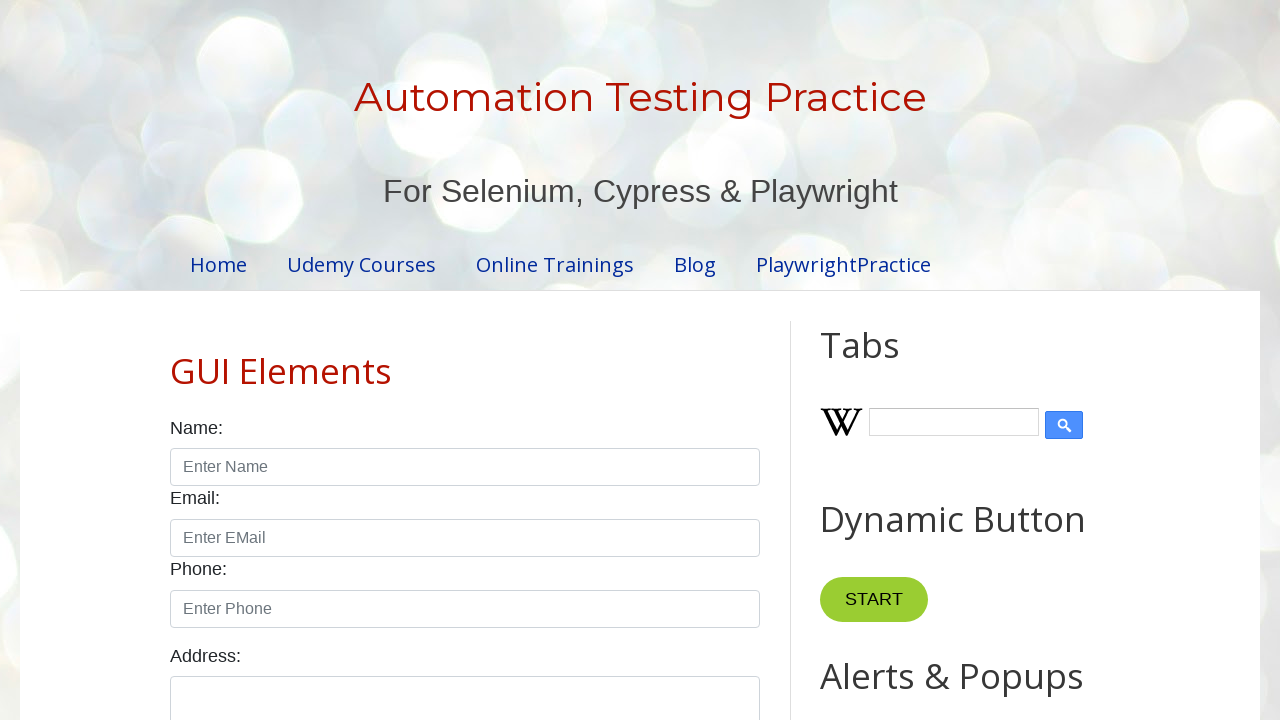

Navigated to test automation practice page
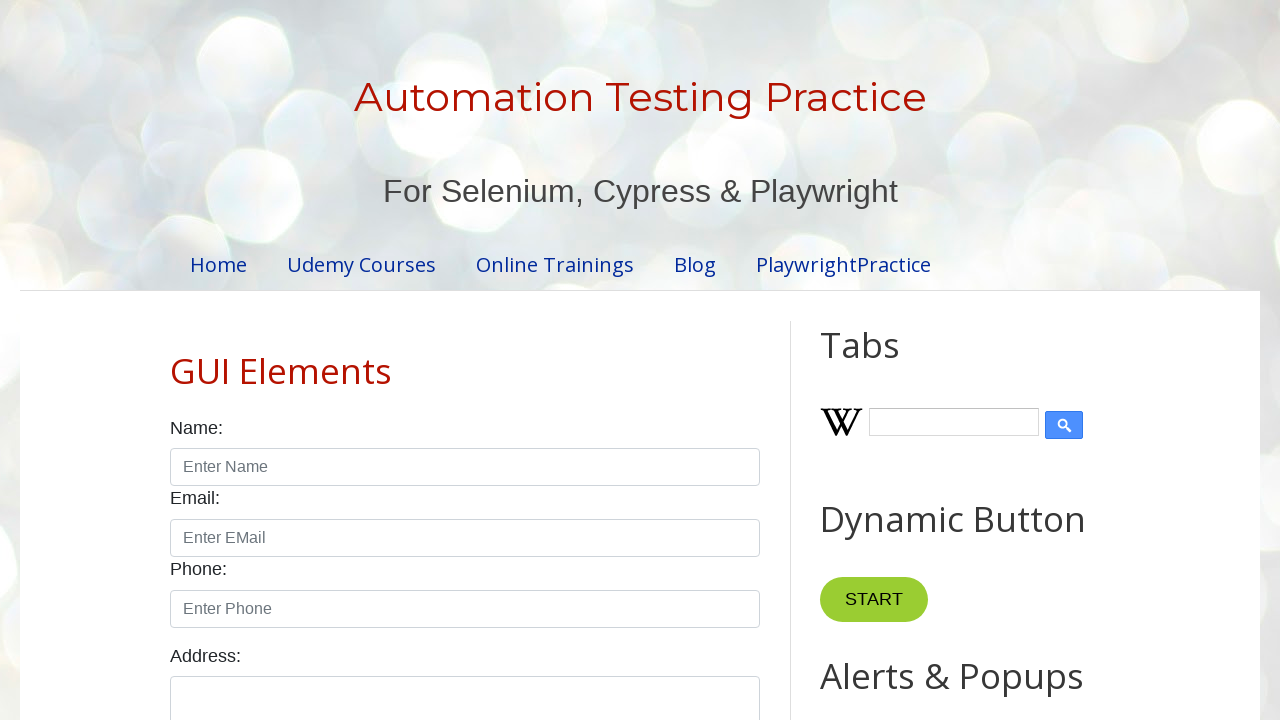

Located draggable source element
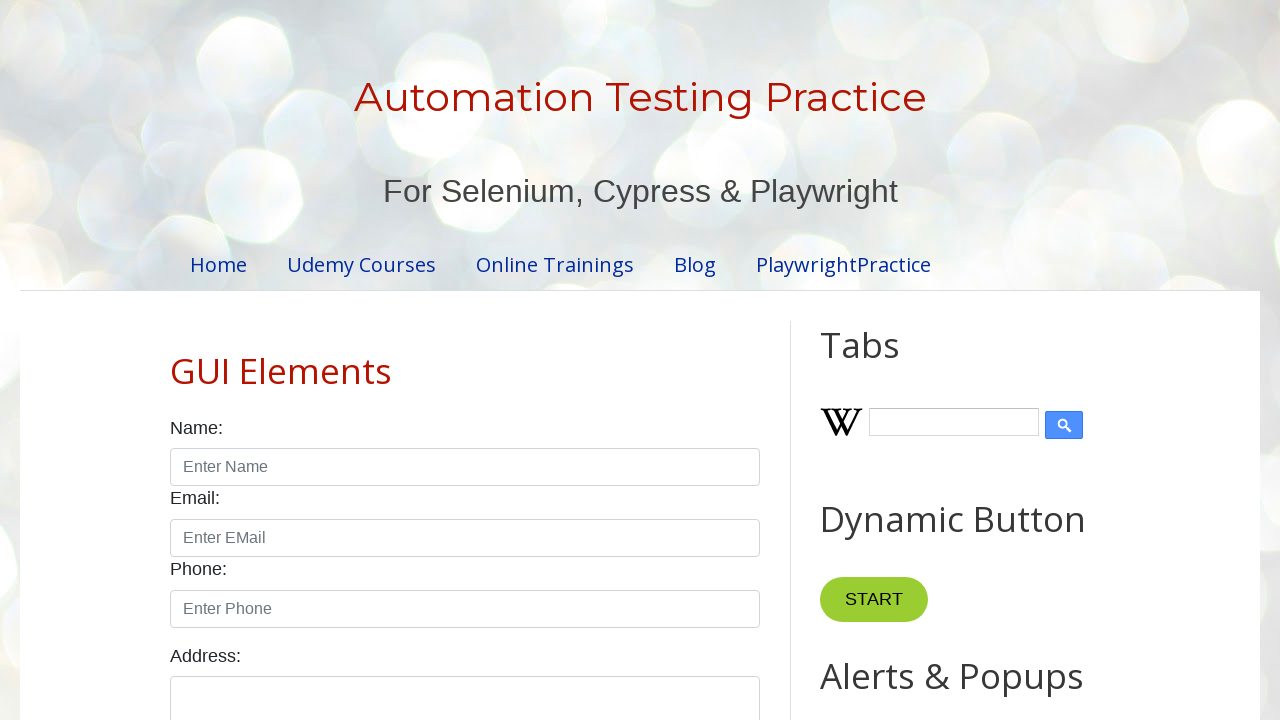

Located droppable target element
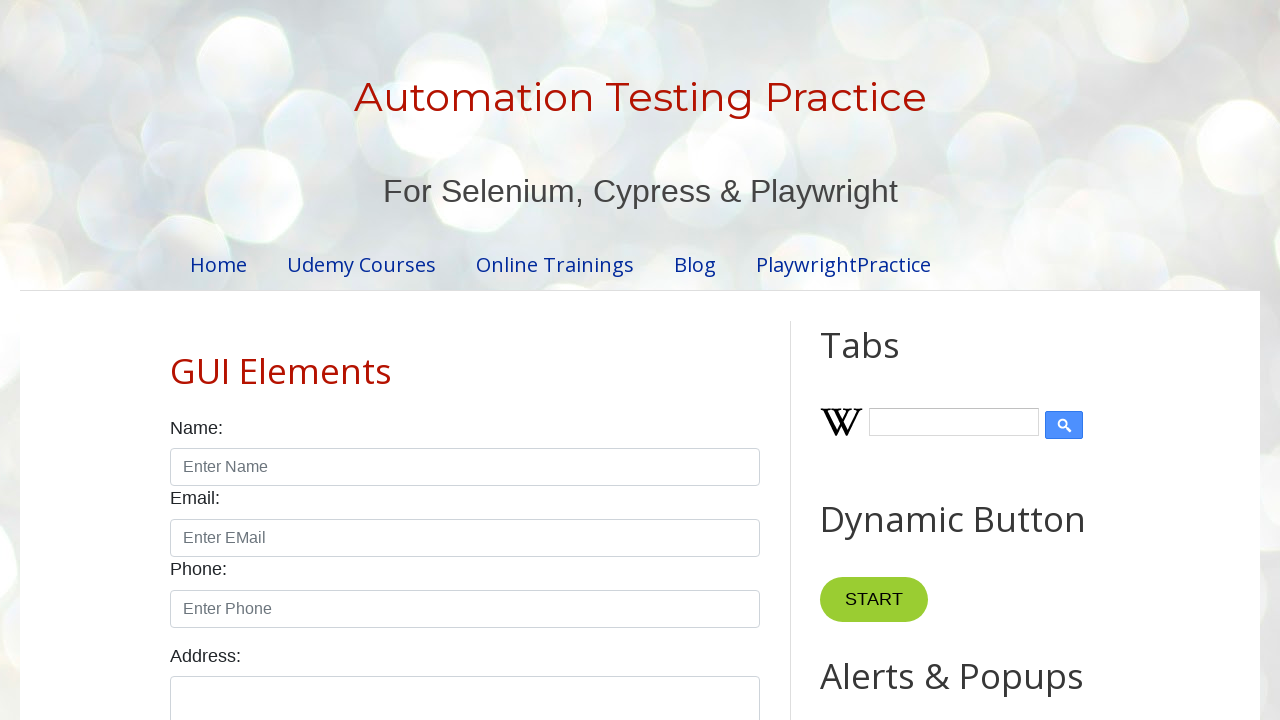

Dragged source element to target element at (1015, 386)
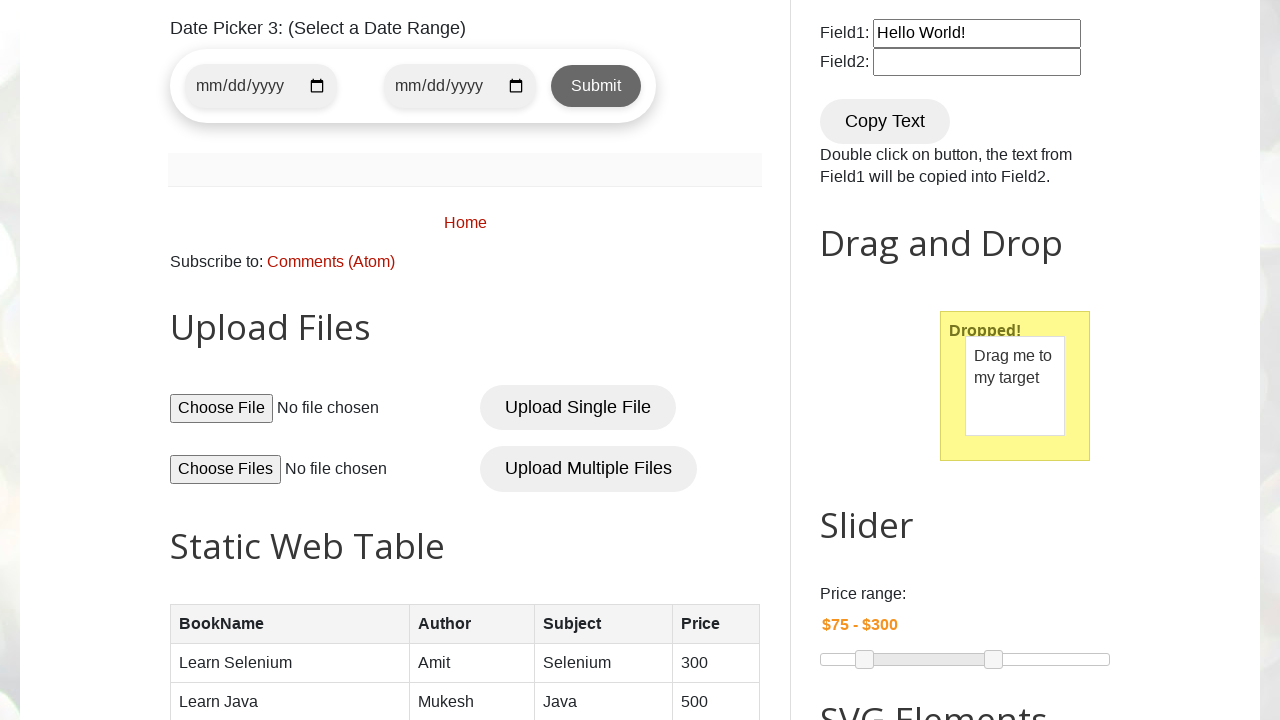

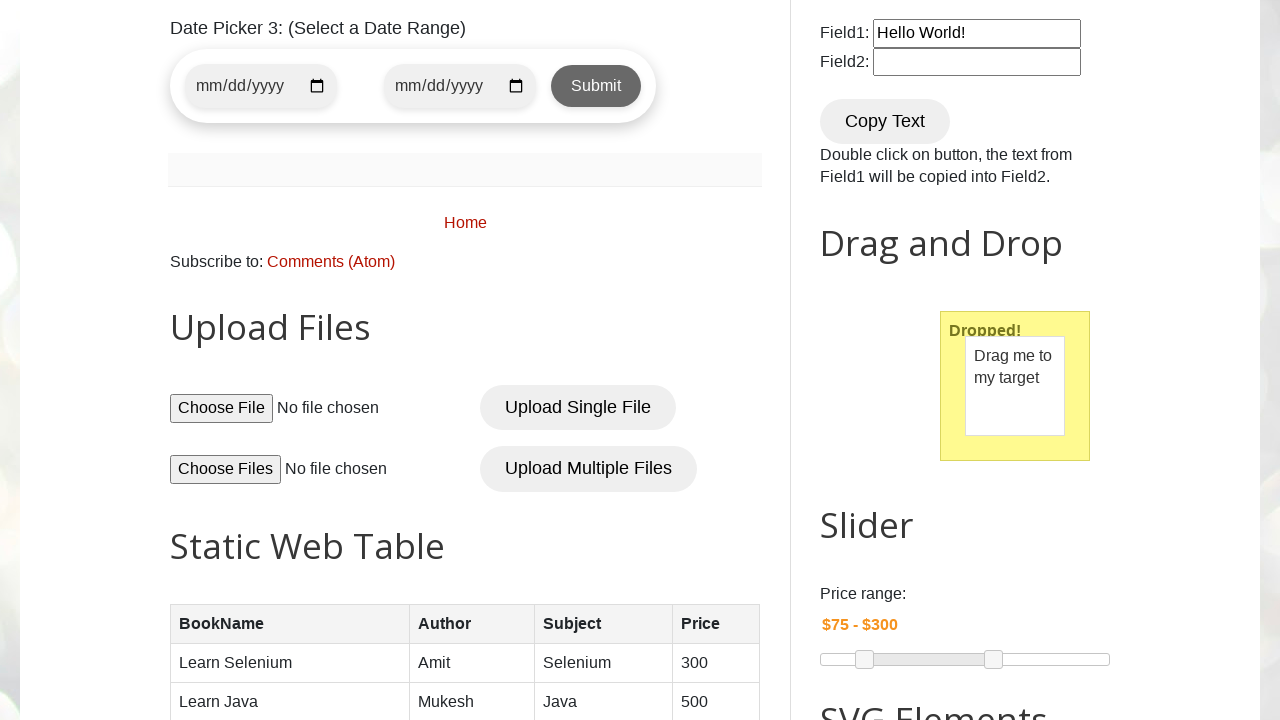